Tests right-click context menu functionality by performing a context click on a clickable element on a popup menu sample page.

Starting URL: https://deluxe-menu.com/popup-mode-sample.html

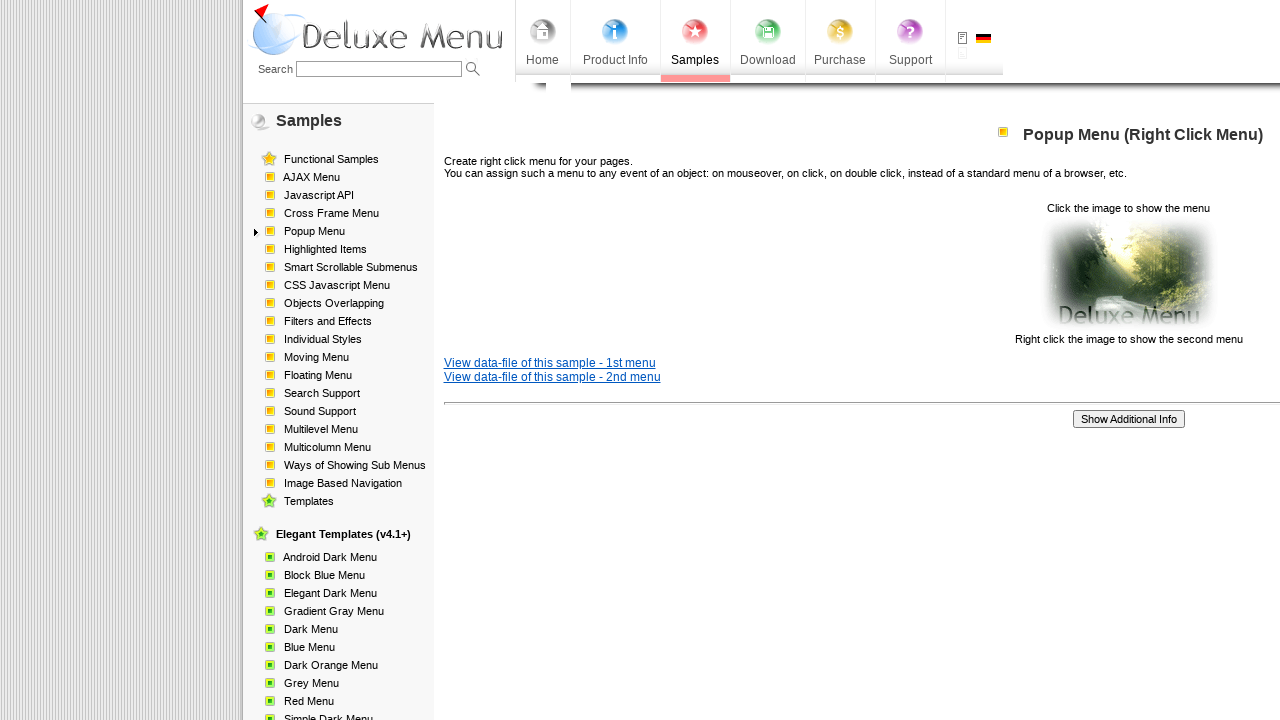

Waited for page to load (networkidle)
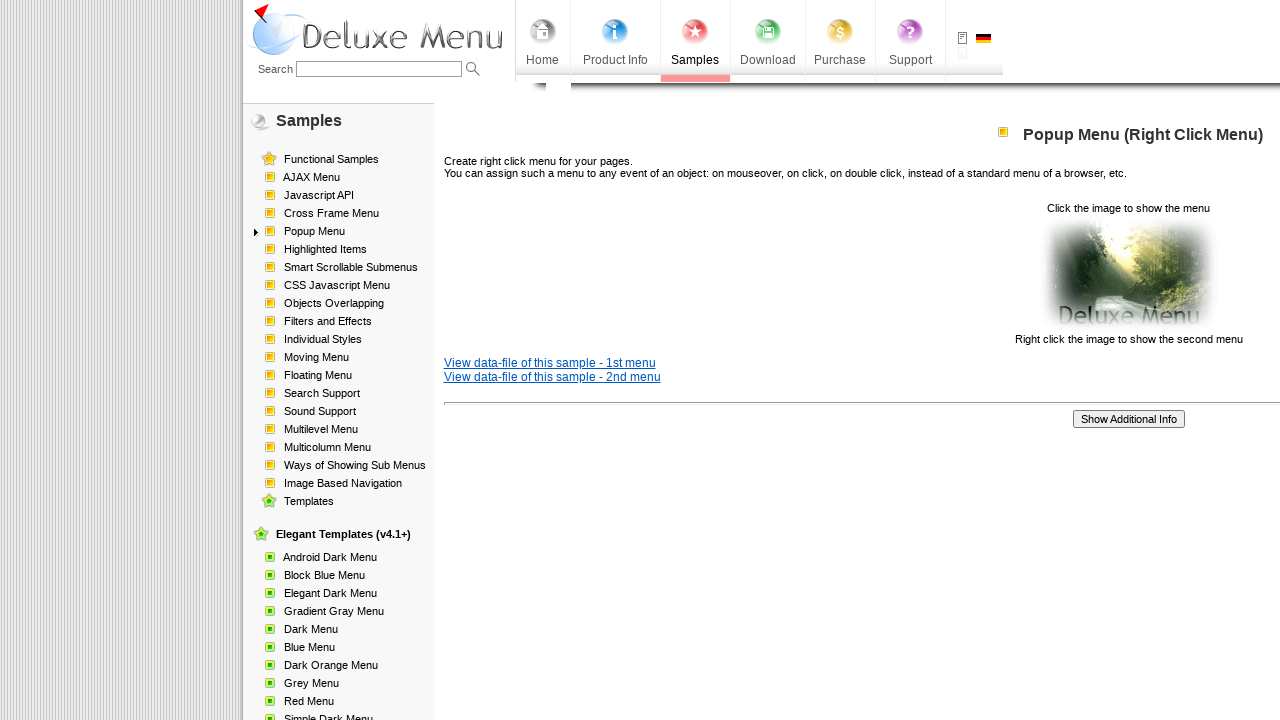

Right-clicked on clickable element to open context menu at (1128, 274) on [style*='cursor: pointer'] >> nth=0
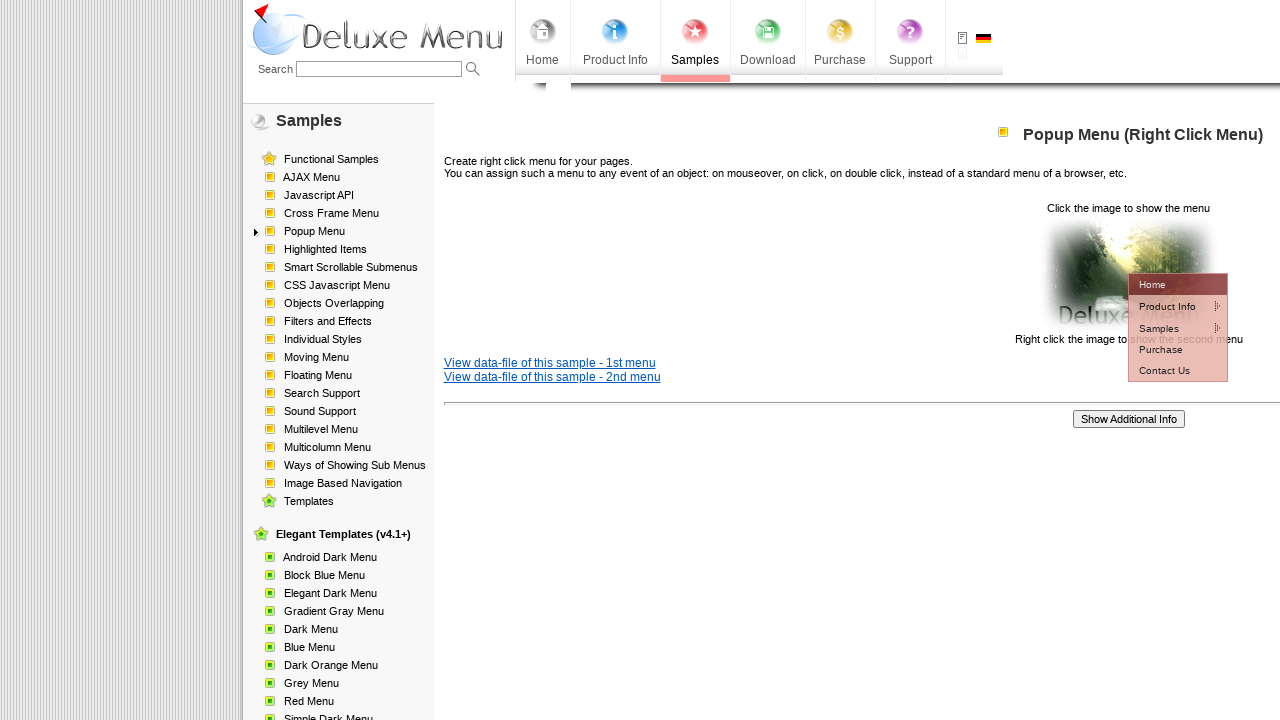

Waited for context menu to appear
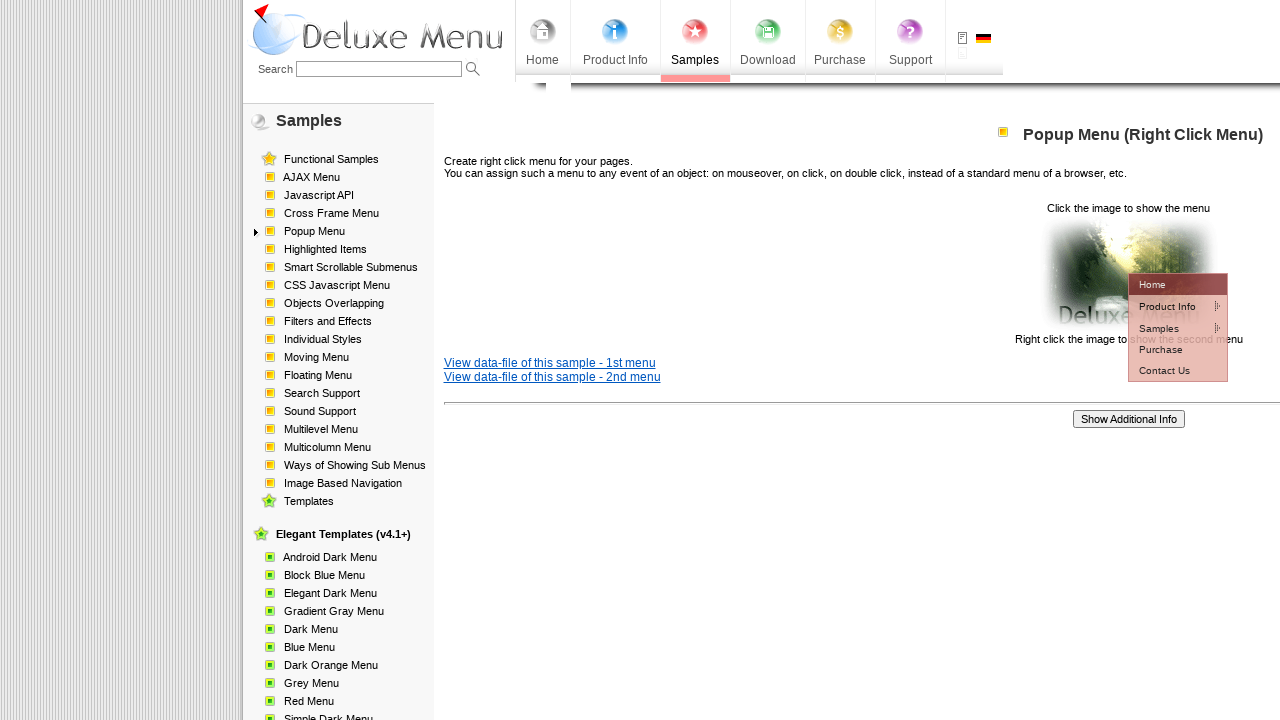

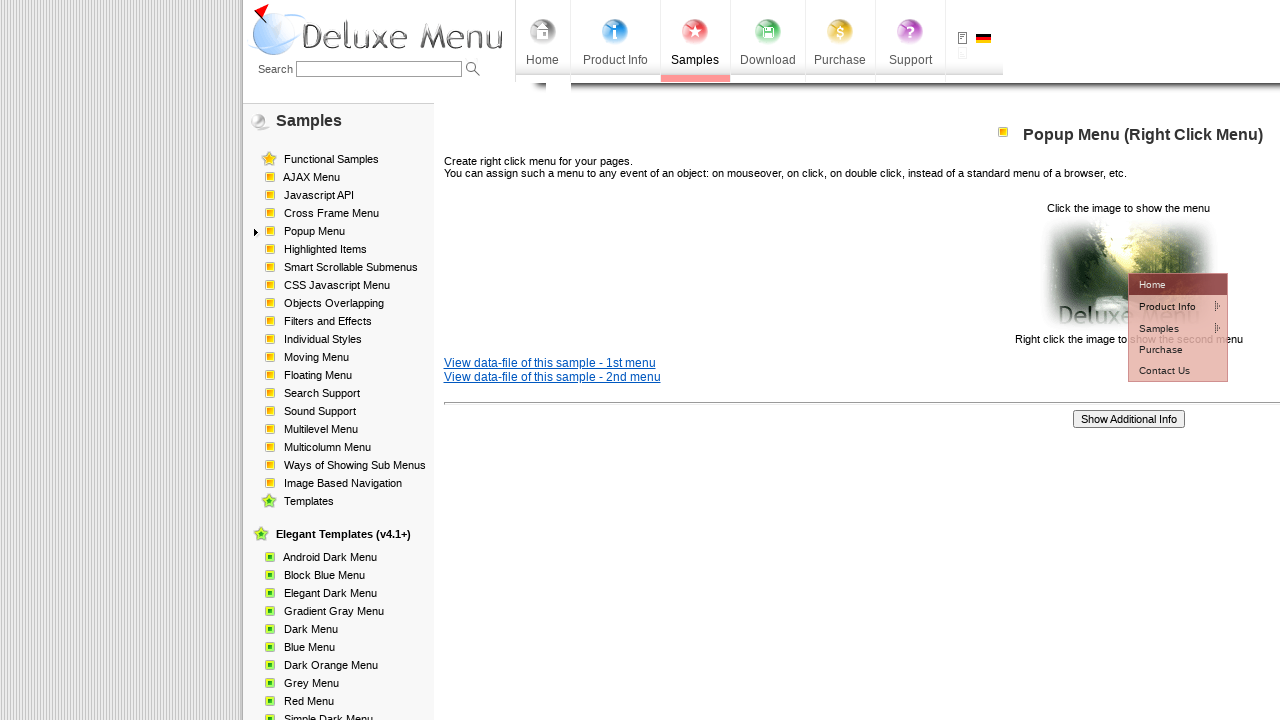